Verifies that the last row (footer) of the table has exactly two columns

Starting URL: https://www.techlistic.com/2017/02/automate-demo-web-table-with-selenium.html

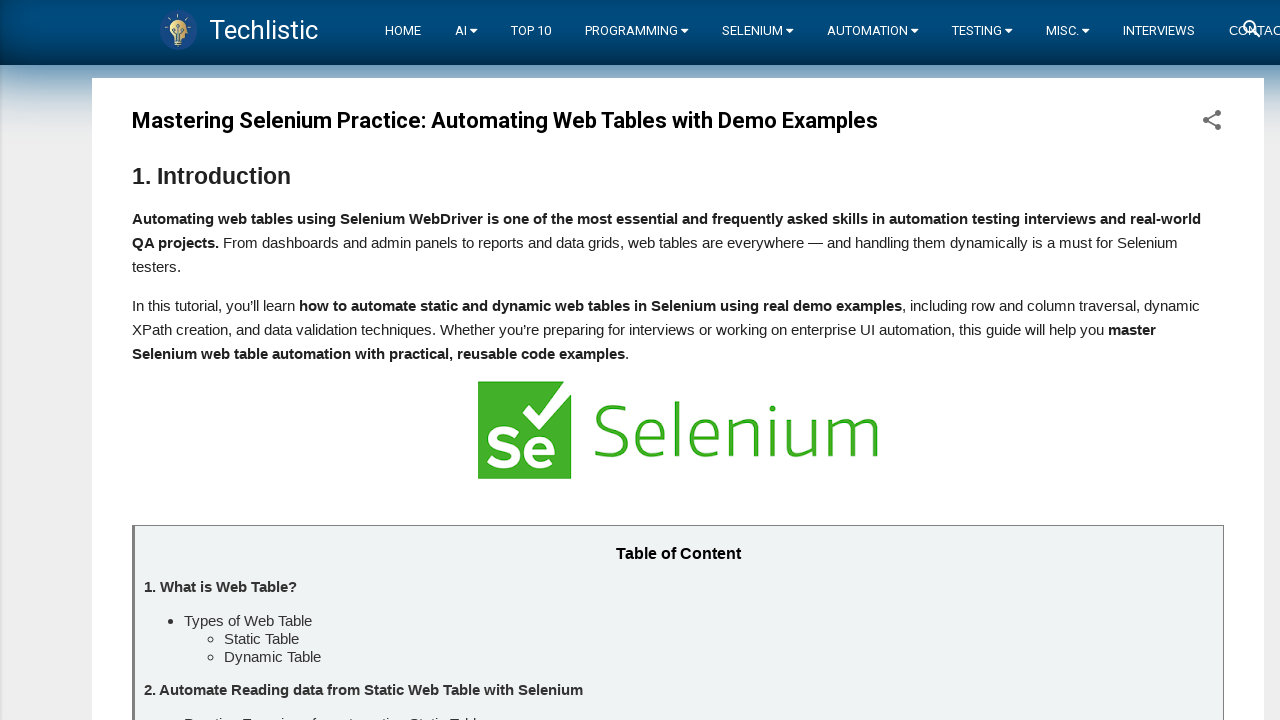

Scrolled to 'Demo Webtable 2 (Dynamic Table)' section
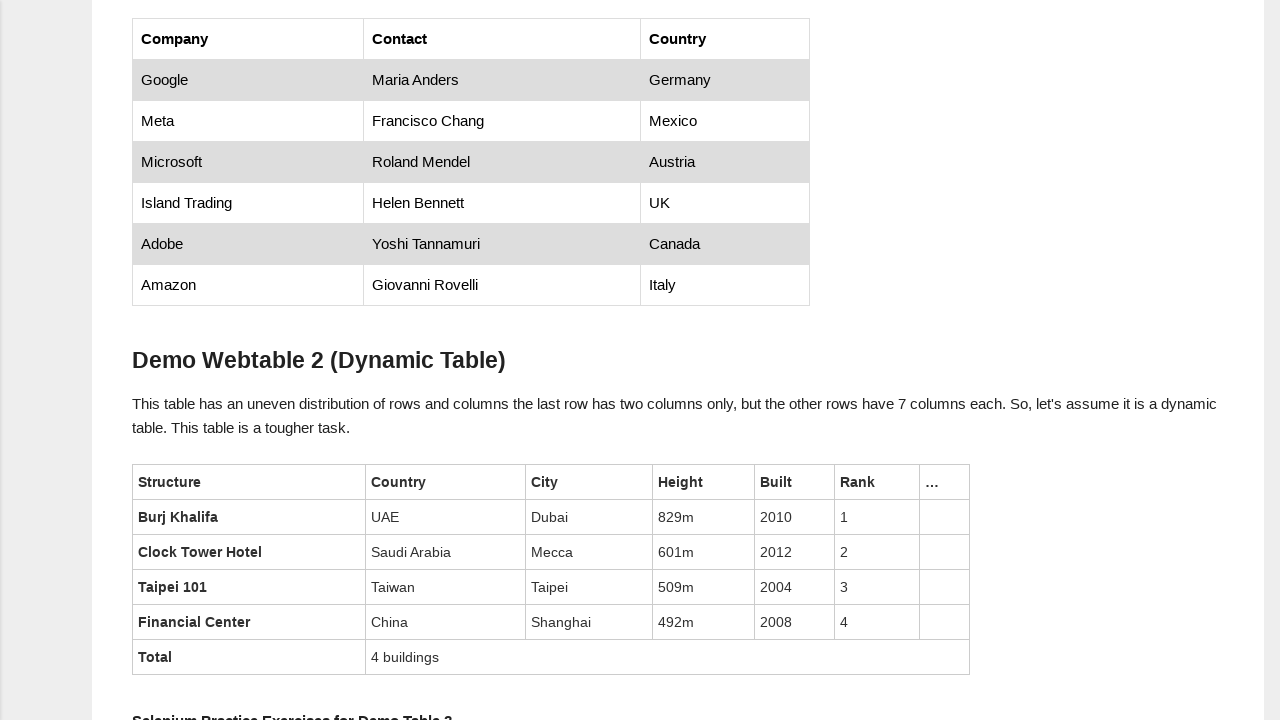

Table with border='1' became visible
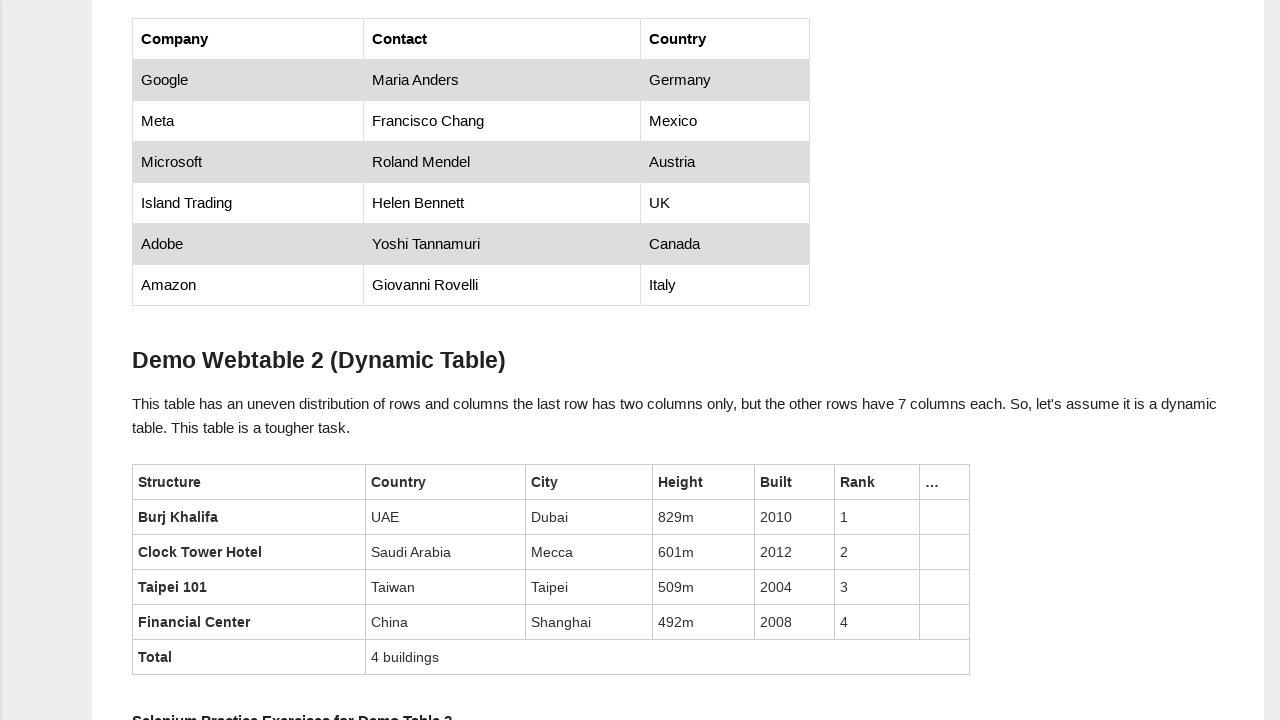

Retrieved all columns from the last row (footer) of the table
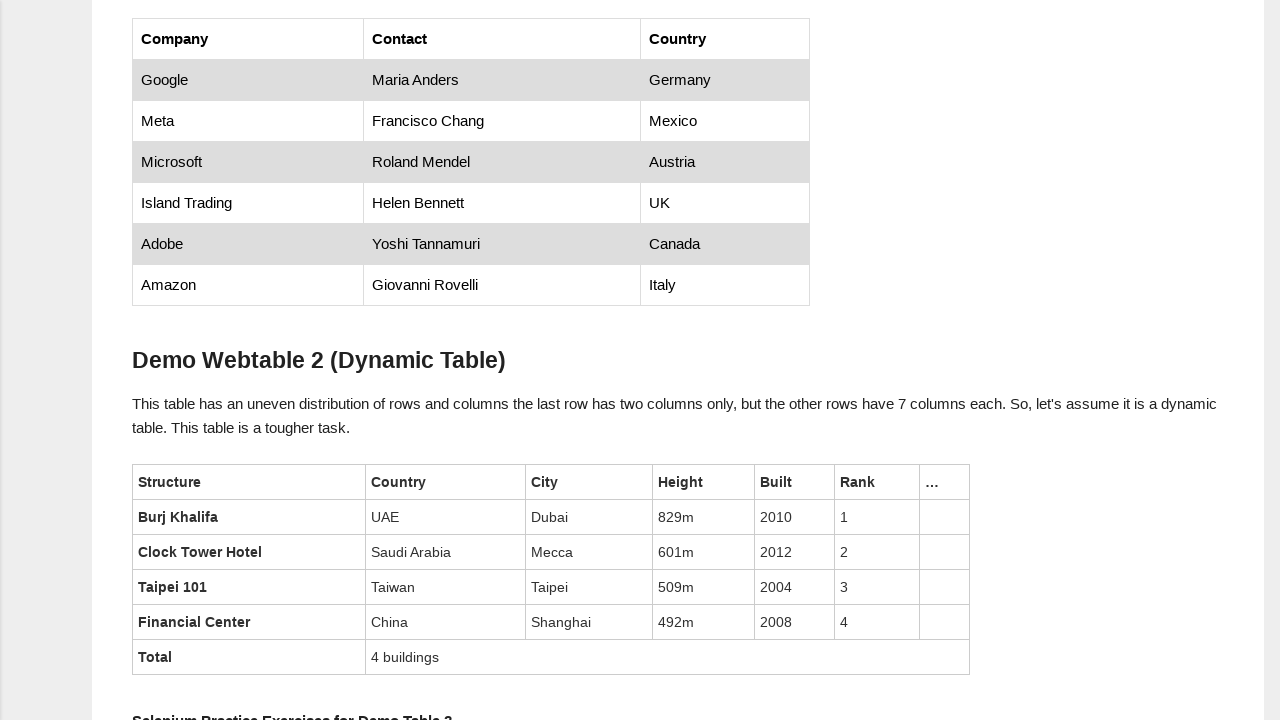

Verified that the last row has exactly 2 columns
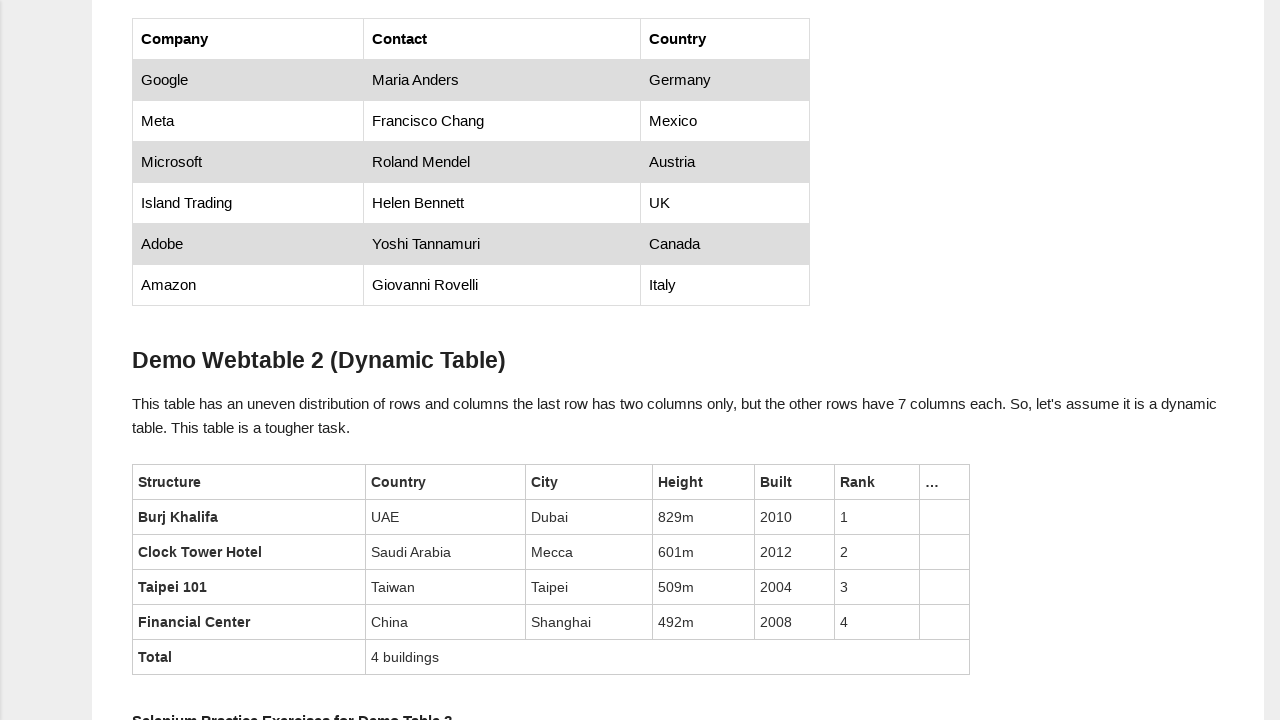

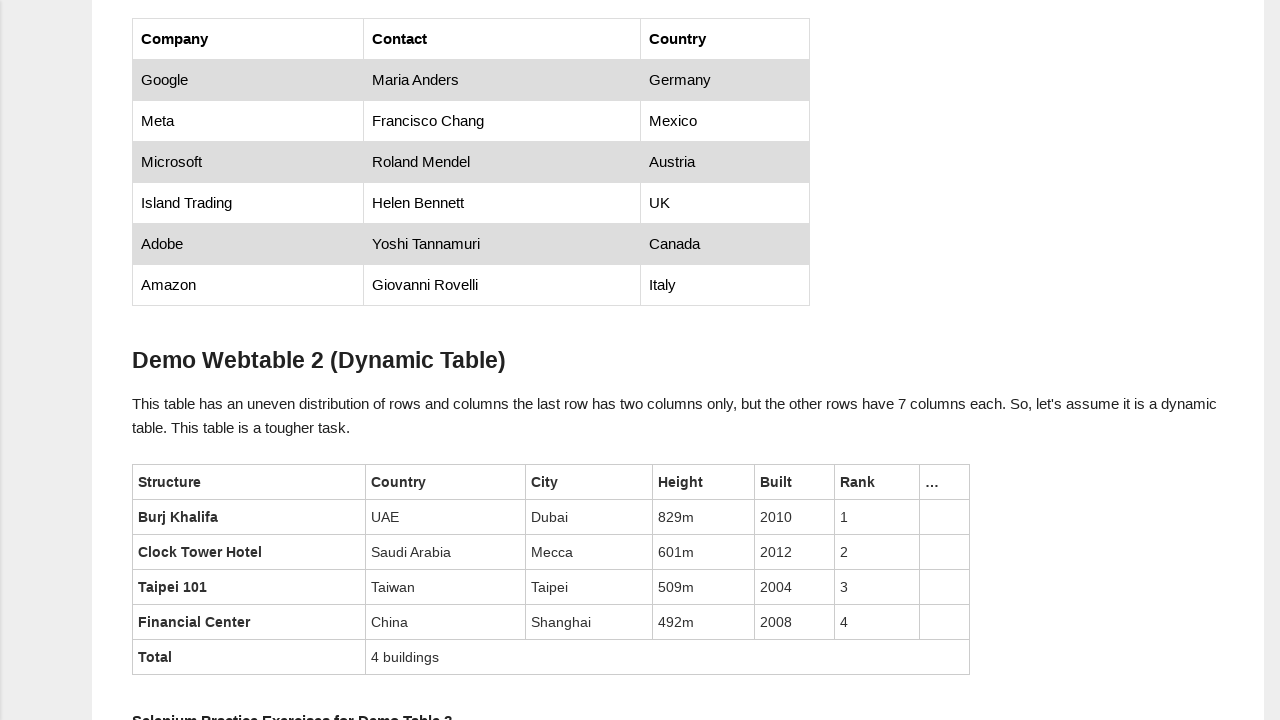